Tests alert handling by navigating to Alerts page, clicking confirm button, and accepting the browser alert

Starting URL: https://demoqa.com/

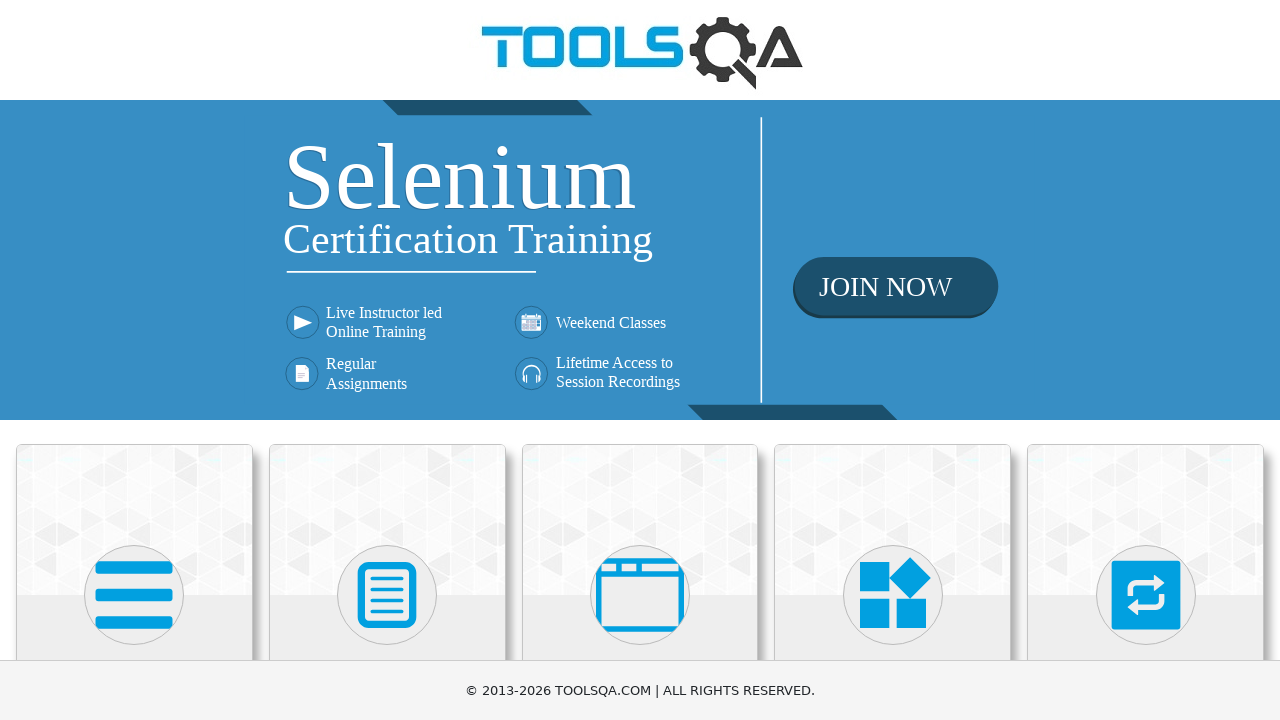

Clicked on Alerts, Frame & Windows card at (640, 360) on xpath=//h5[text()='Alerts, Frame & Windows']
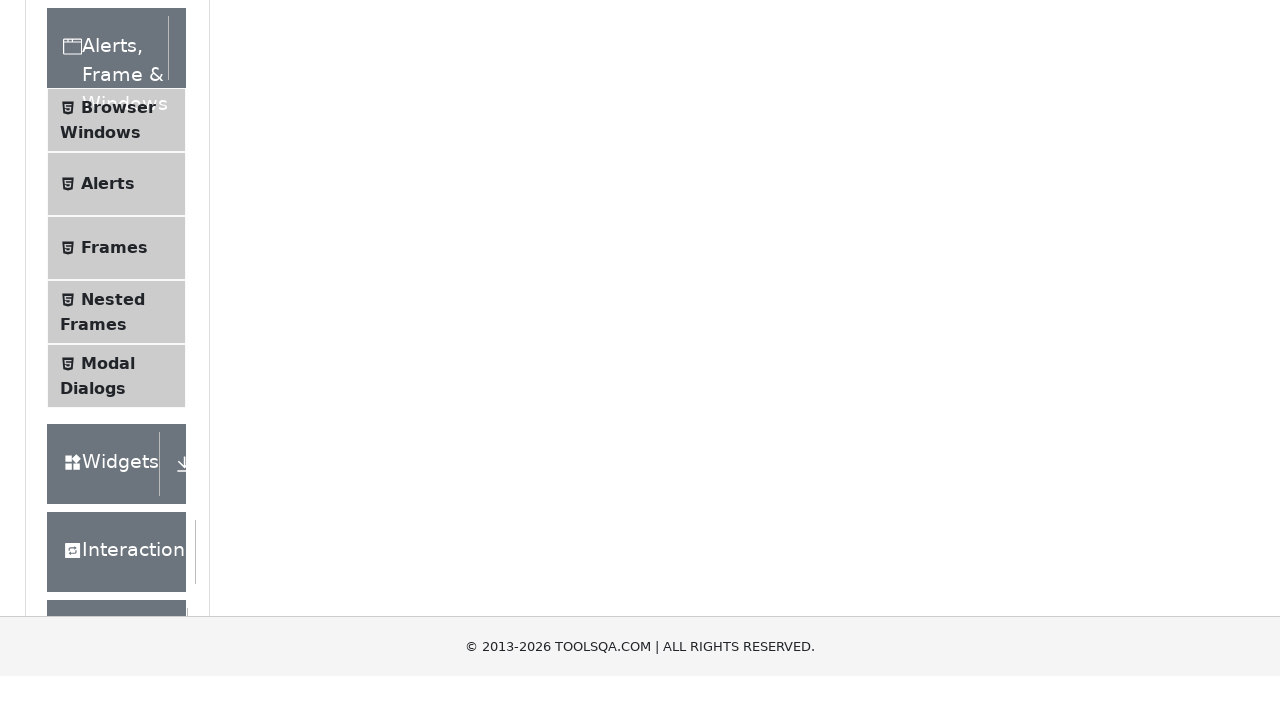

Clicked on Alerts menu item at (116, 501) on xpath=(//li[@id='item-1'])[2]
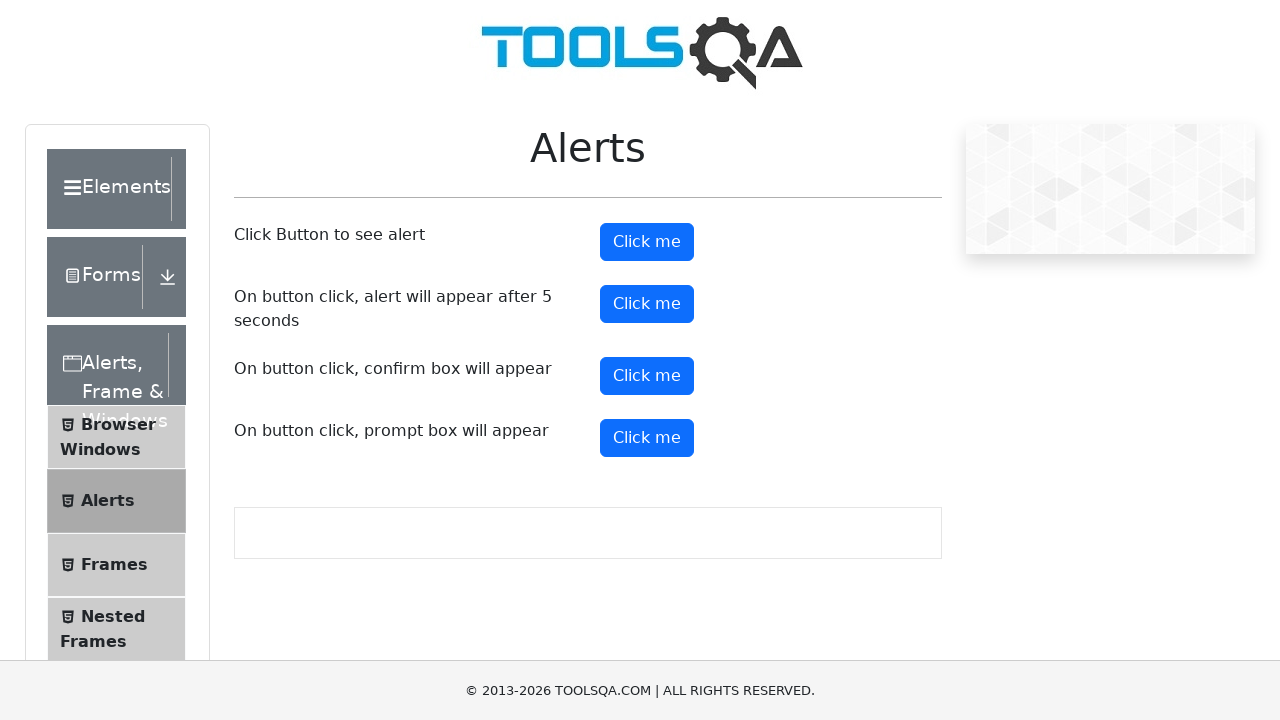

Set up dialog handler to accept alerts
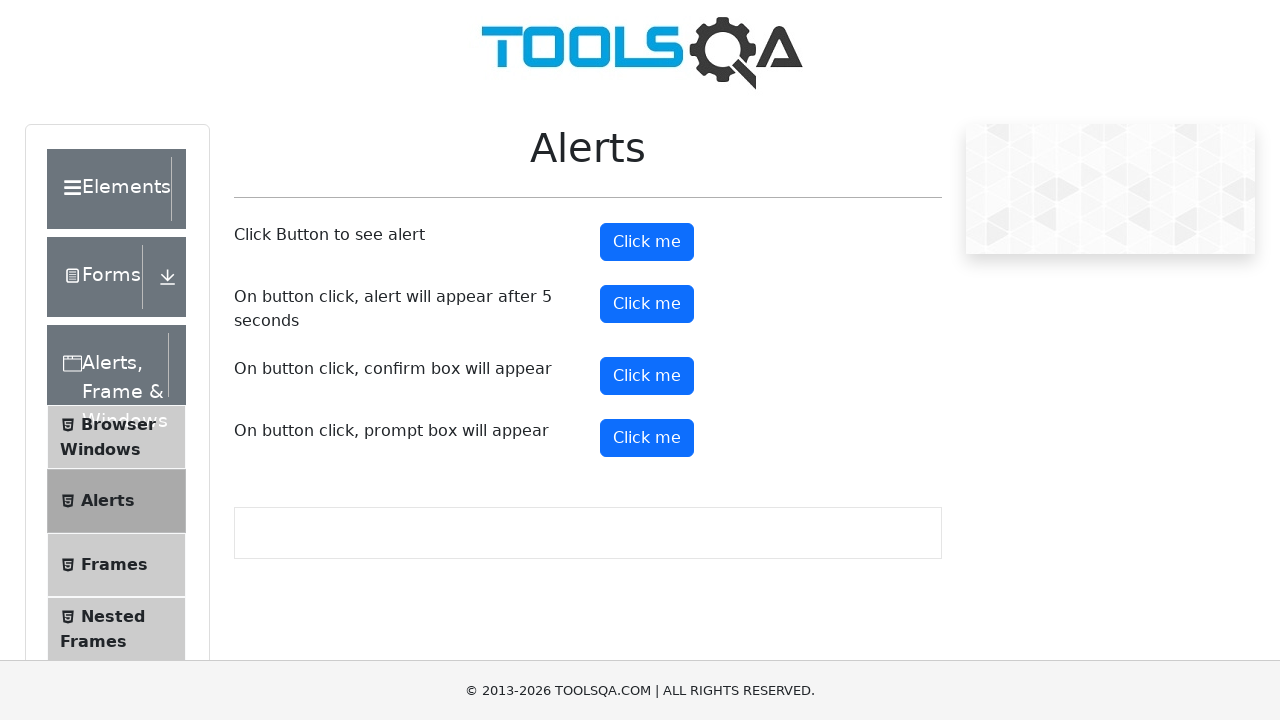

Clicked confirm button to trigger alert at (647, 376) on #confirmButton
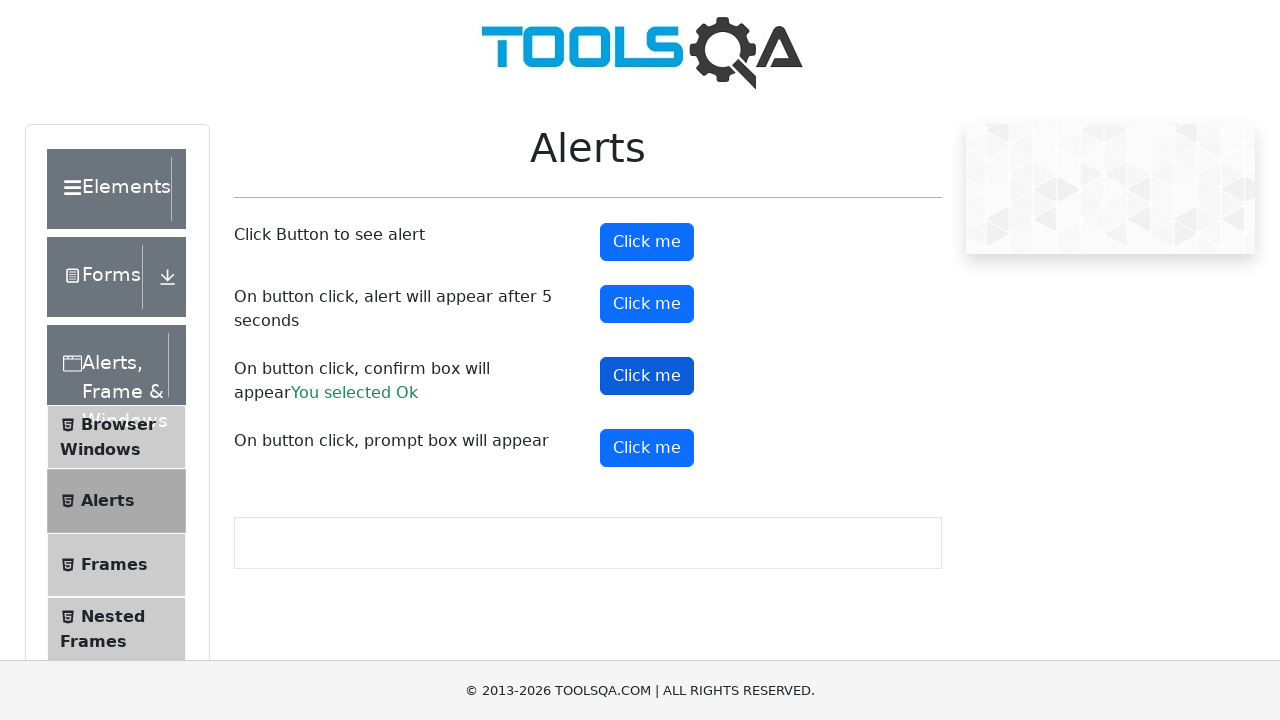

Alert was accepted and confirm result appeared
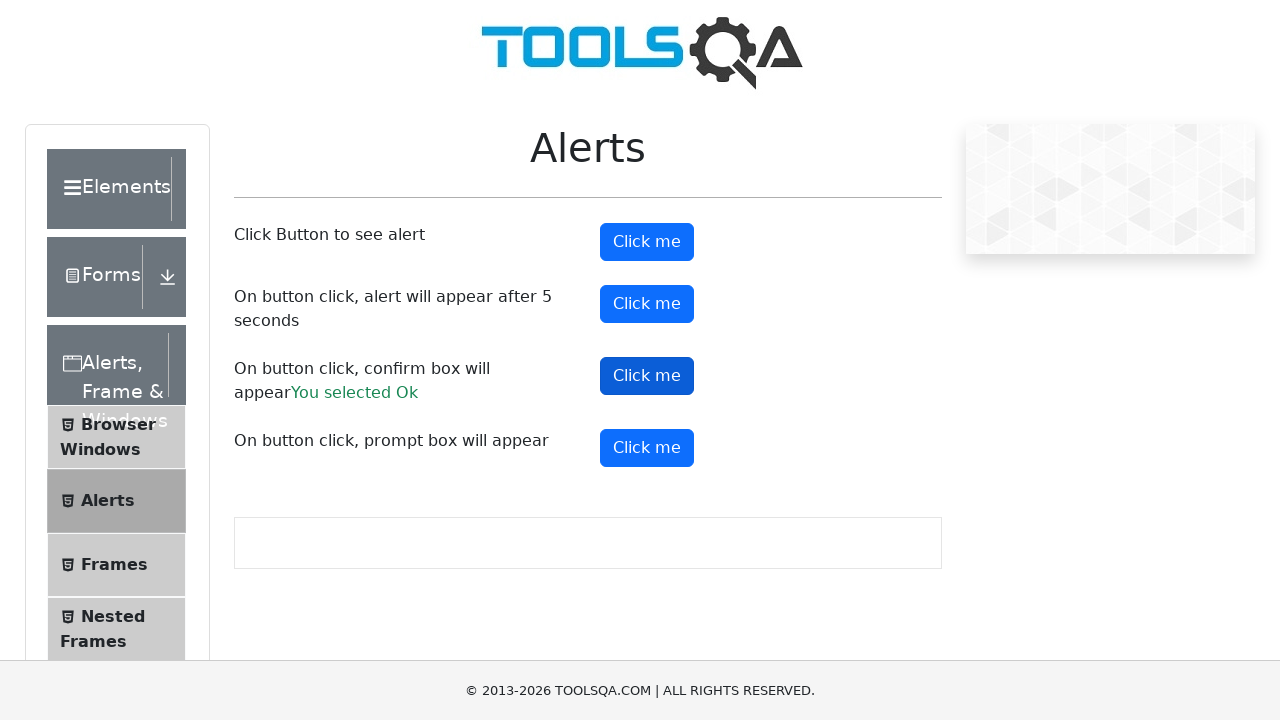

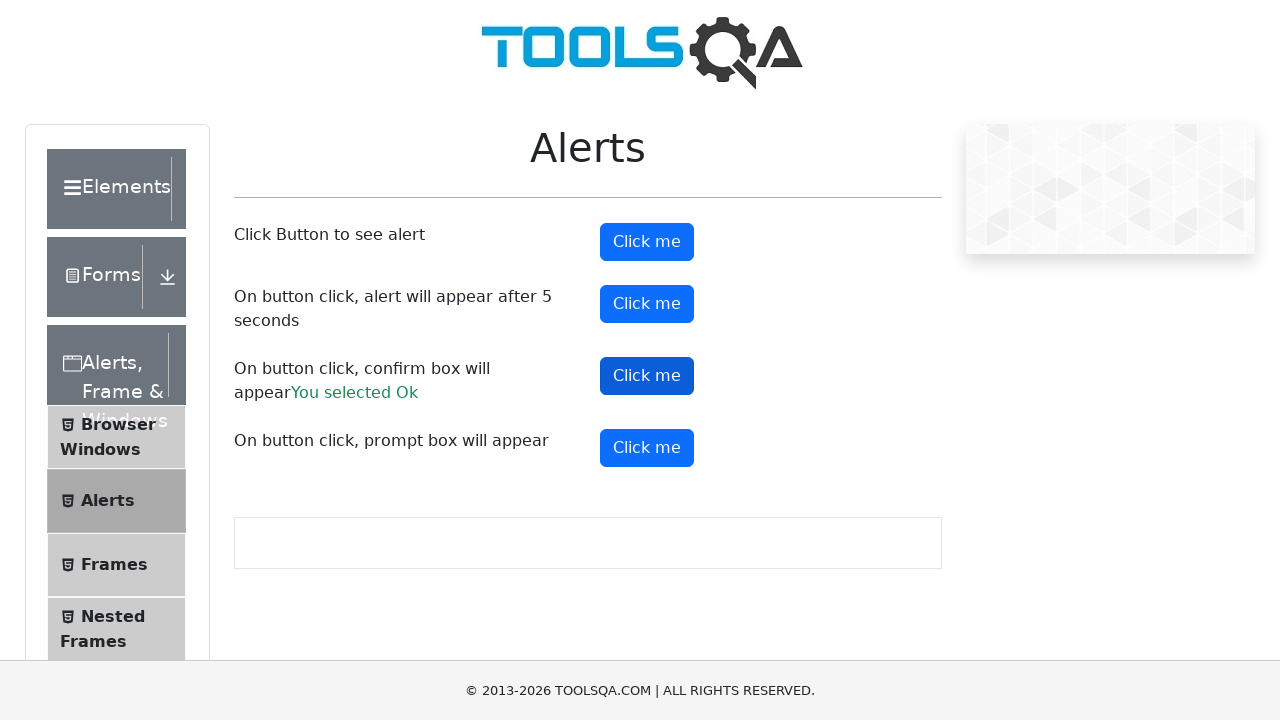